Tests checkbox selection by clicking on Check 3 and Check 4 and verifying their selection states

Starting URL: http://antoniotrindade.com.br/treinoautomacao/elementsweb.html

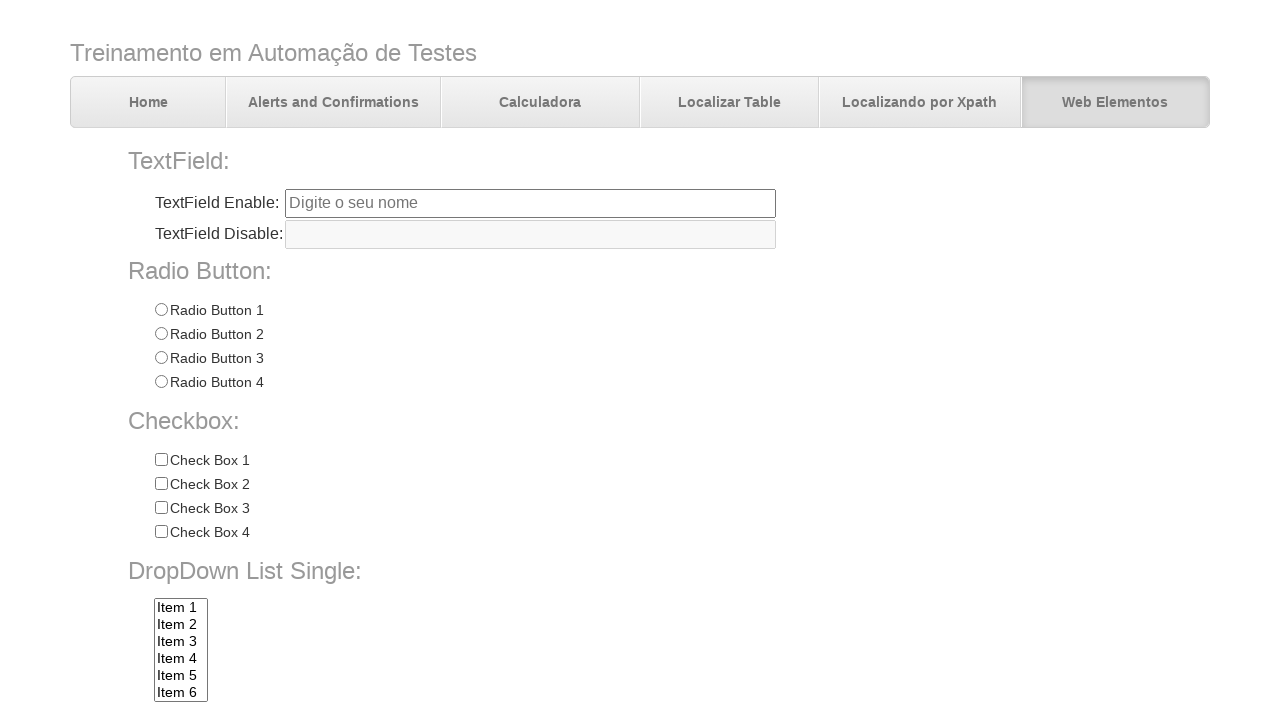

Clicked on Check 3 checkbox at (161, 508) on input[name='chkbox'][value='Check 3']
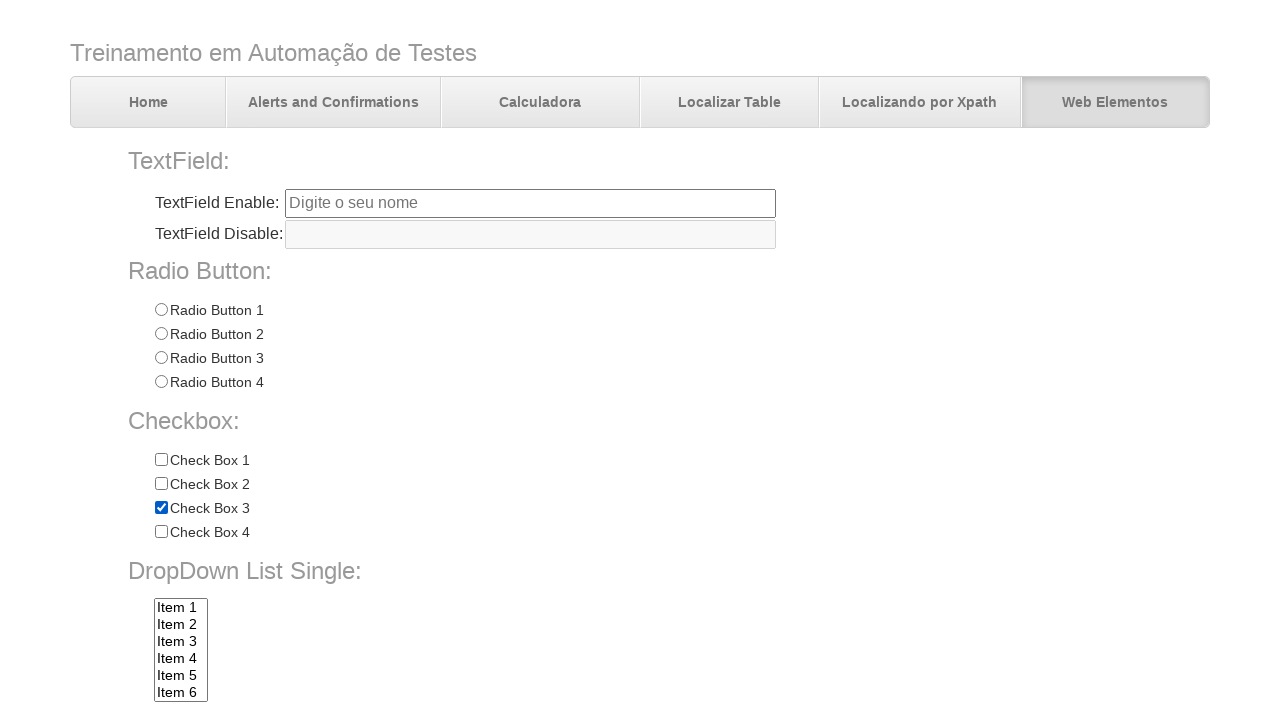

Clicked on Check 4 checkbox at (161, 532) on input[name='chkbox'][value='Check 4']
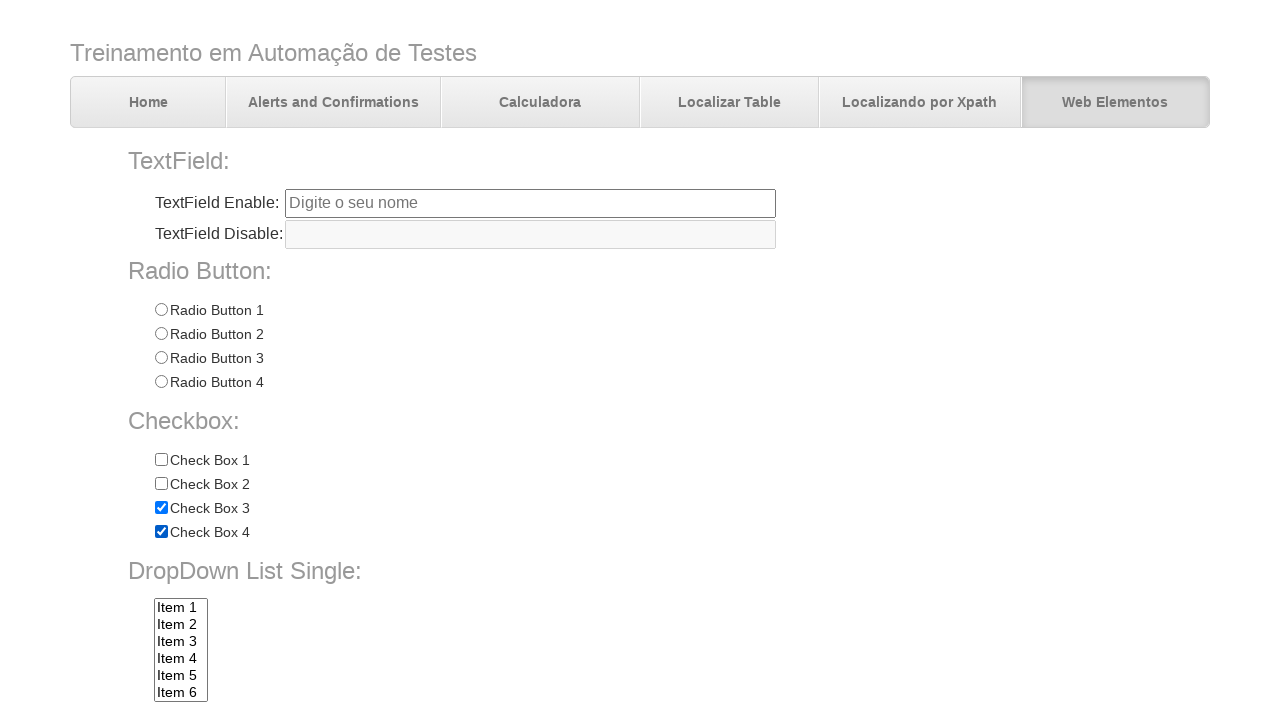

Verified Check 3 is selected
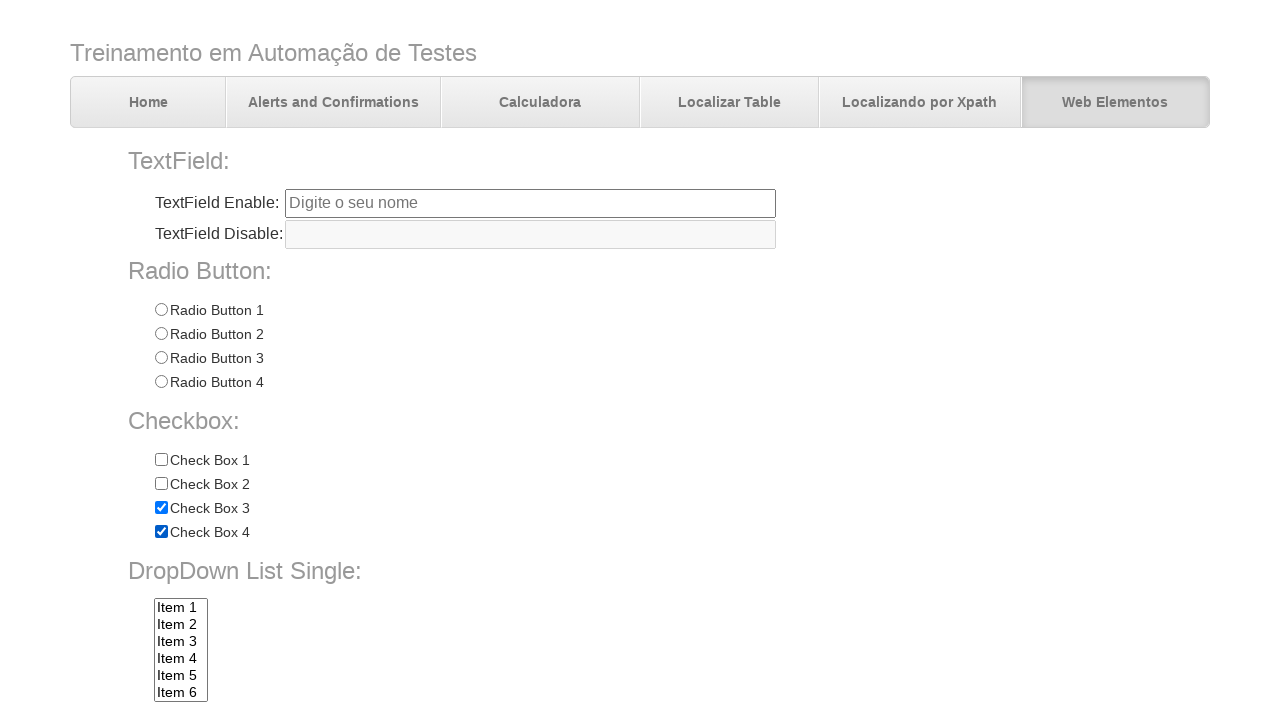

Verified Check 4 is selected
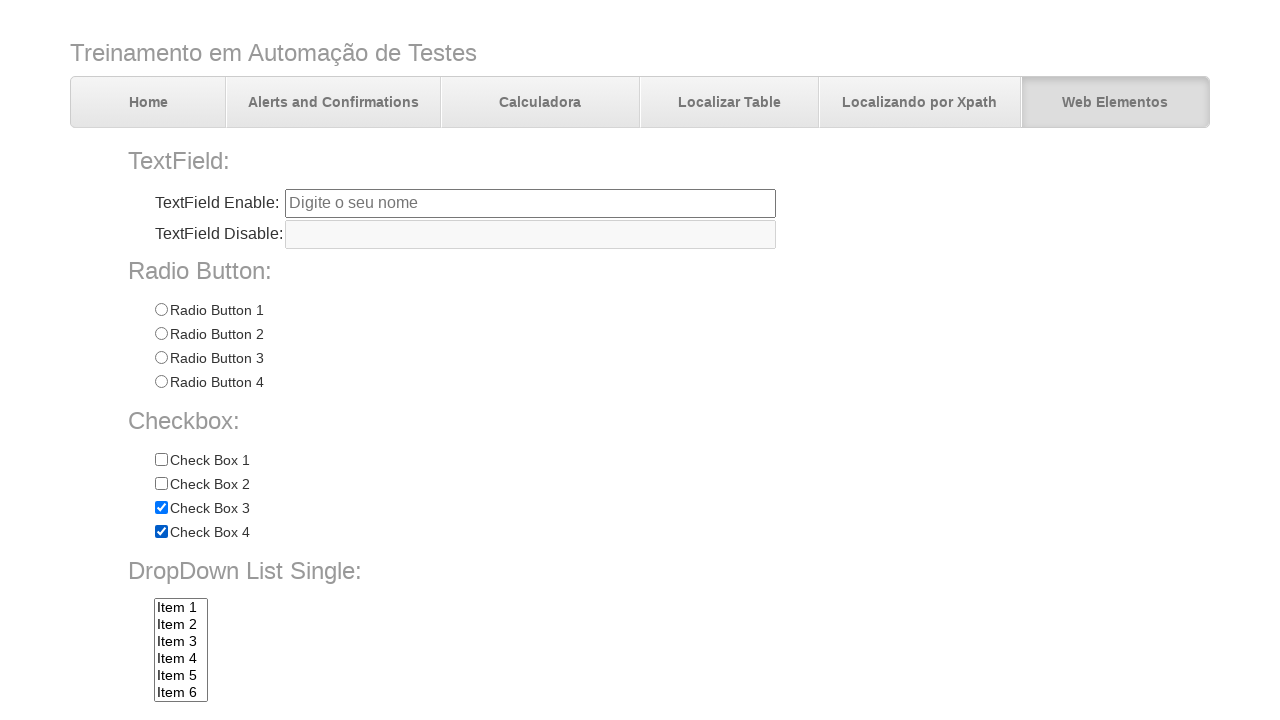

Verified Check 1 is not selected
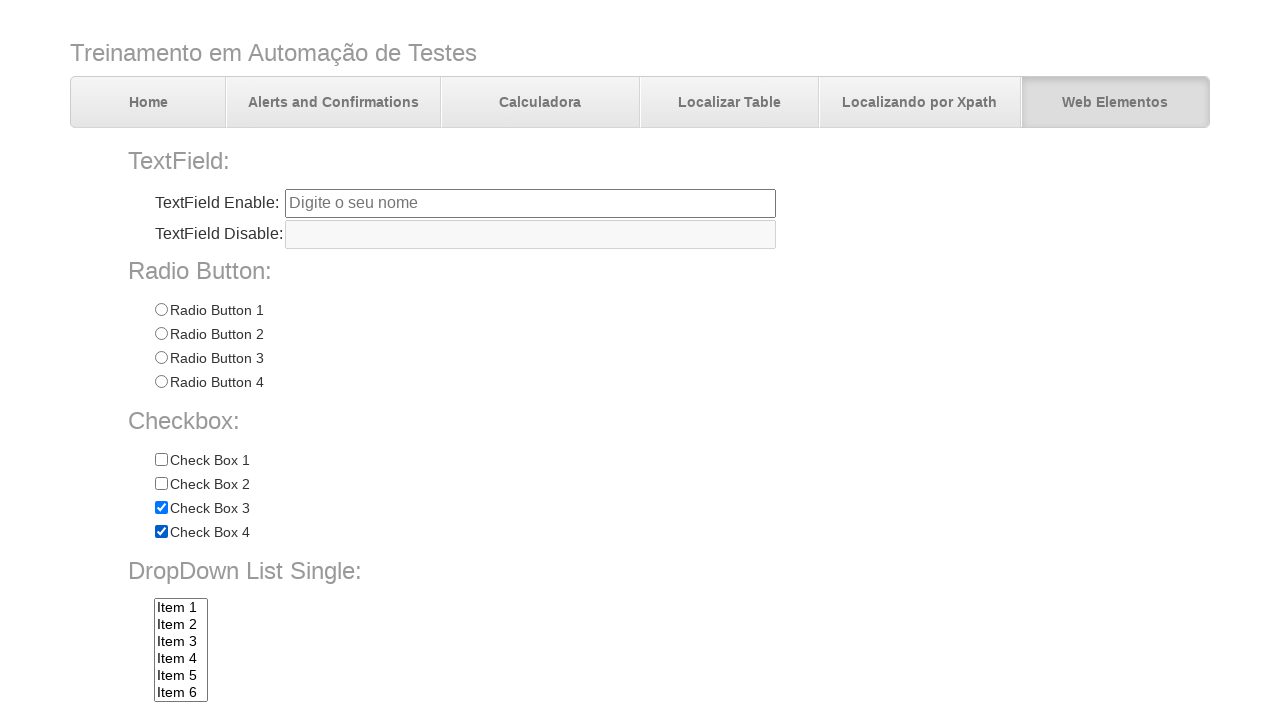

Verified Check 2 is not selected
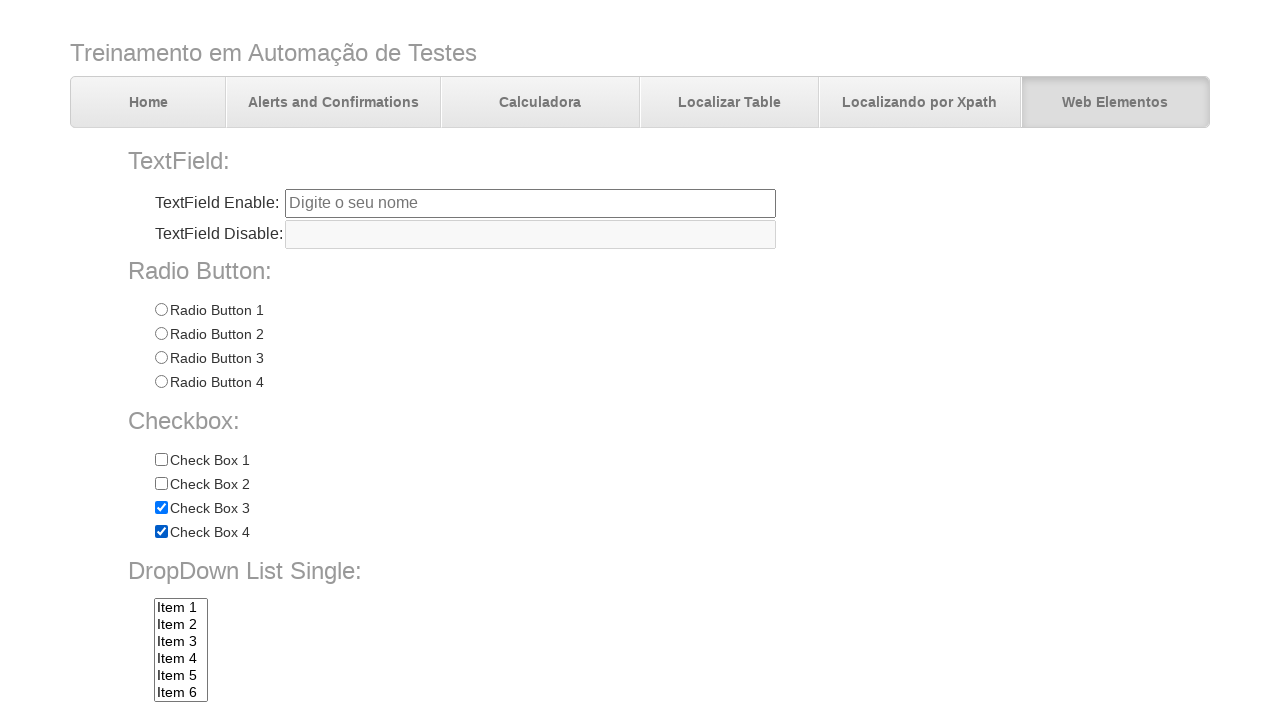

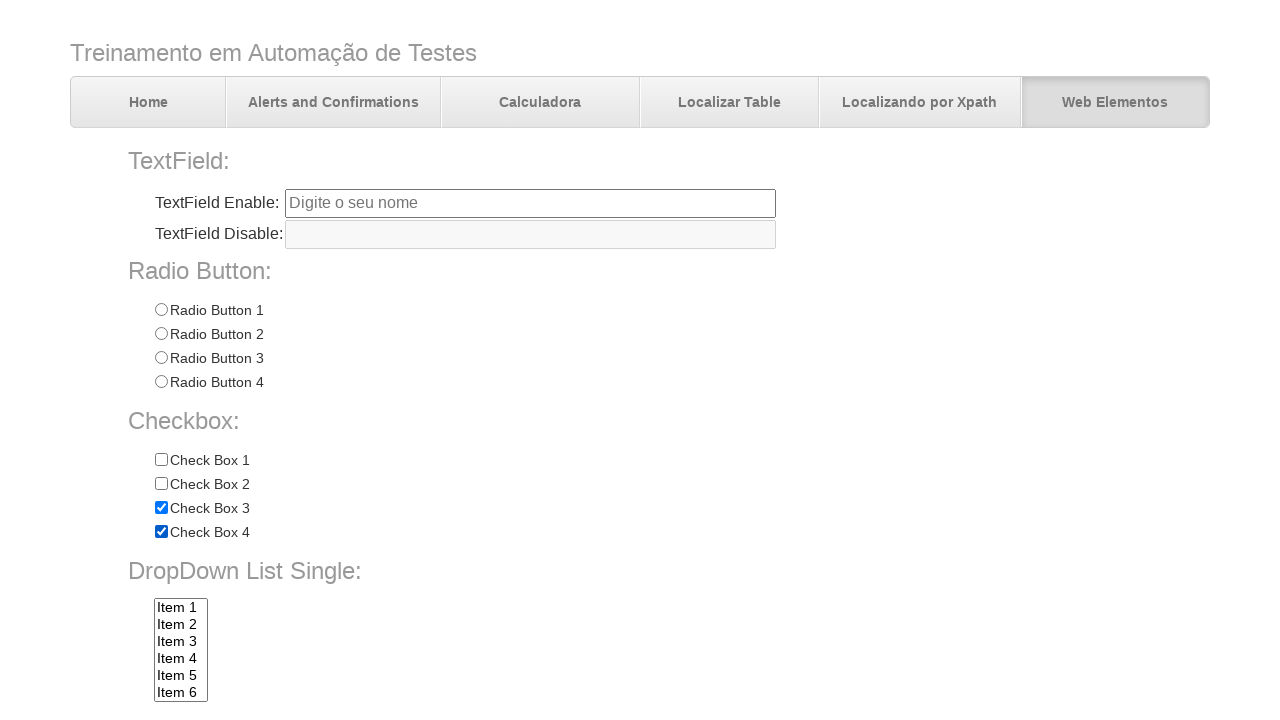